Tests editing a todo item by double-clicking, filling new text, and pressing Enter

Starting URL: https://demo.playwright.dev/todomvc

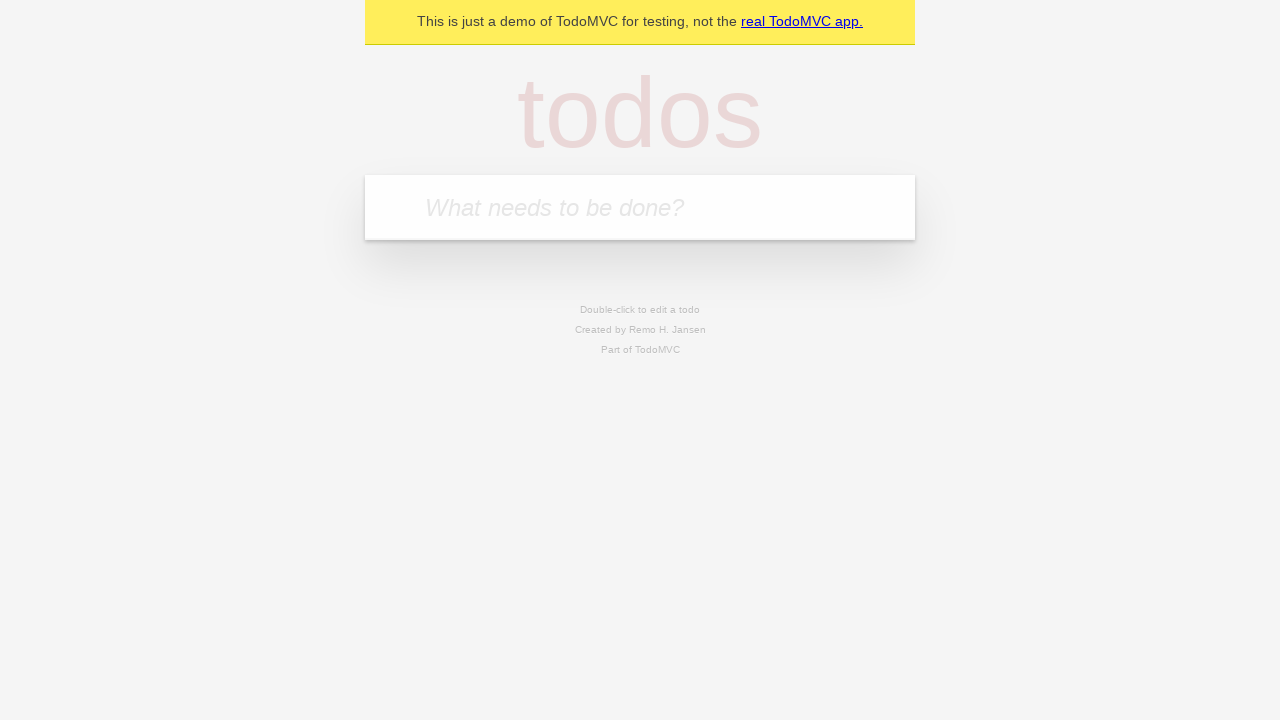

Filled first todo input with 'buy some cheese' on internal:attr=[placeholder="What needs to be done?"i]
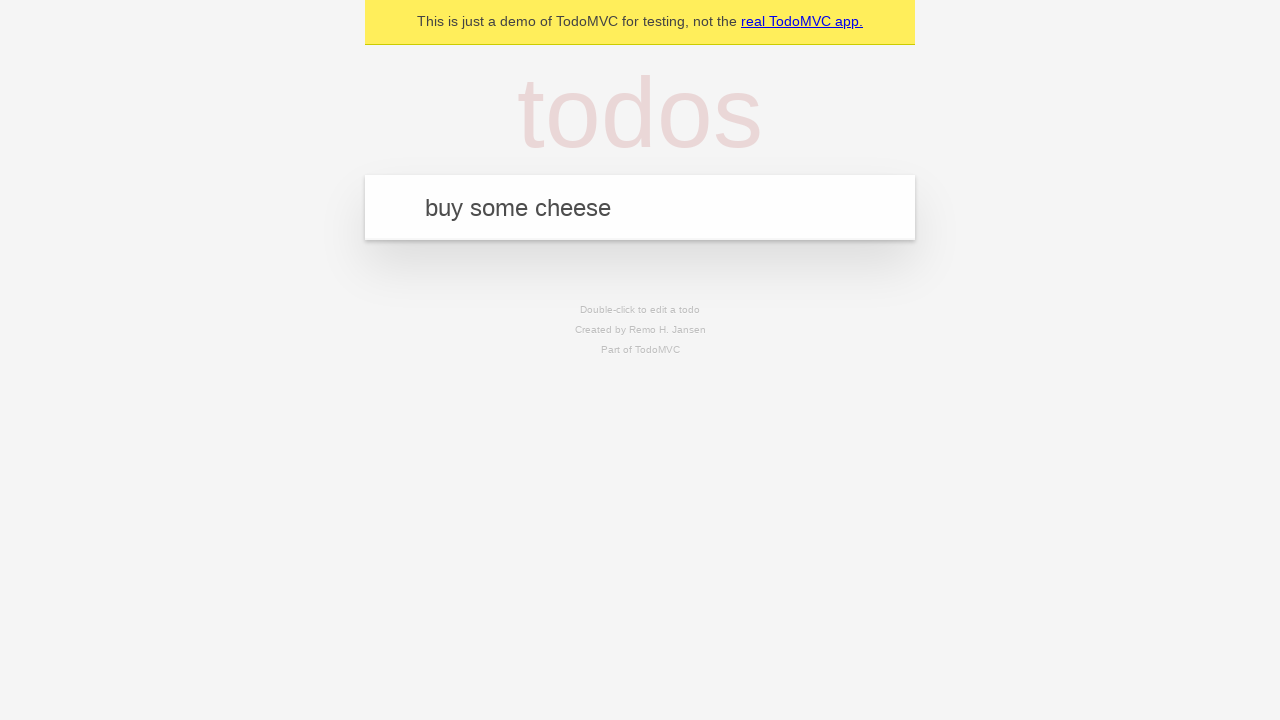

Pressed Enter to create first todo on internal:attr=[placeholder="What needs to be done?"i]
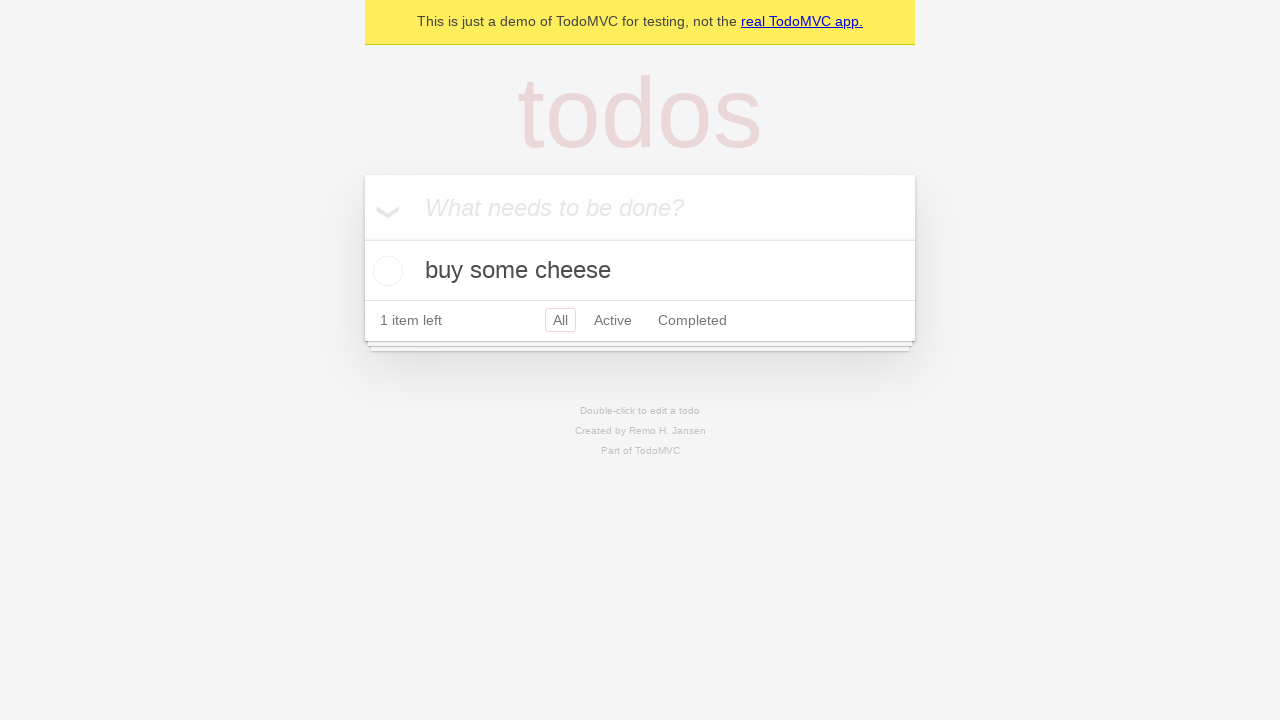

Filled second todo input with 'feed the cat' on internal:attr=[placeholder="What needs to be done?"i]
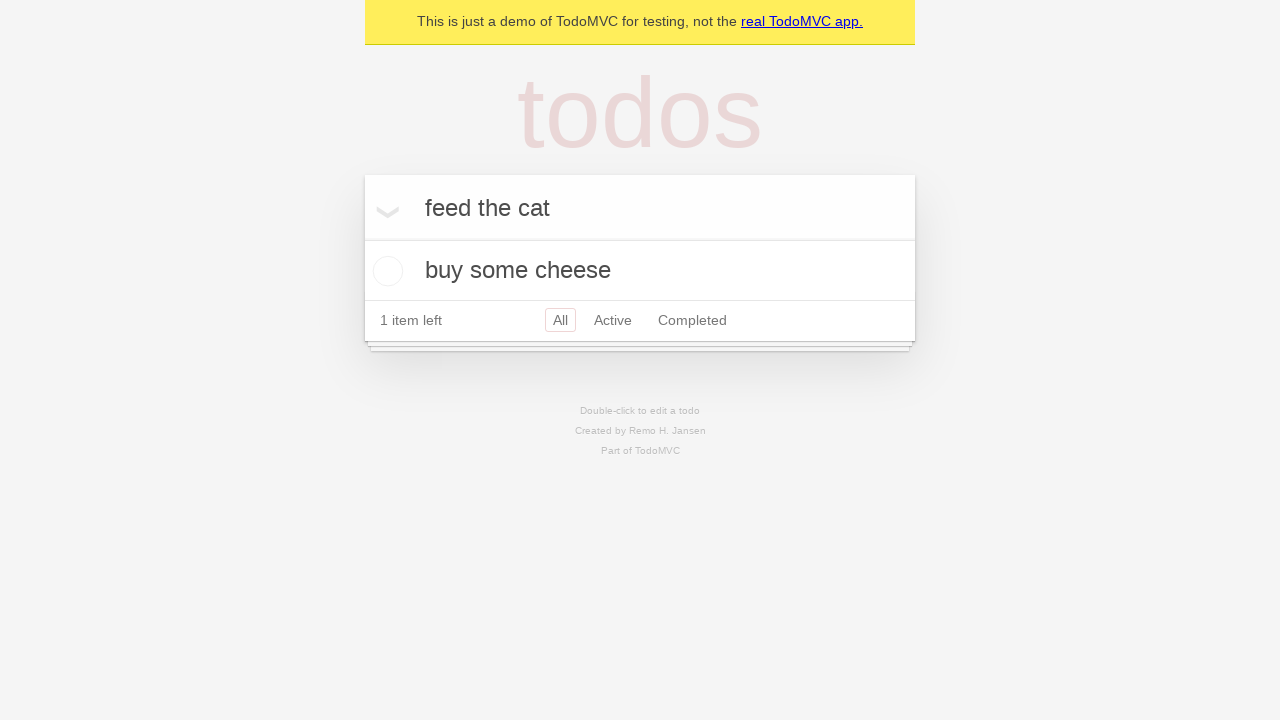

Pressed Enter to create second todo on internal:attr=[placeholder="What needs to be done?"i]
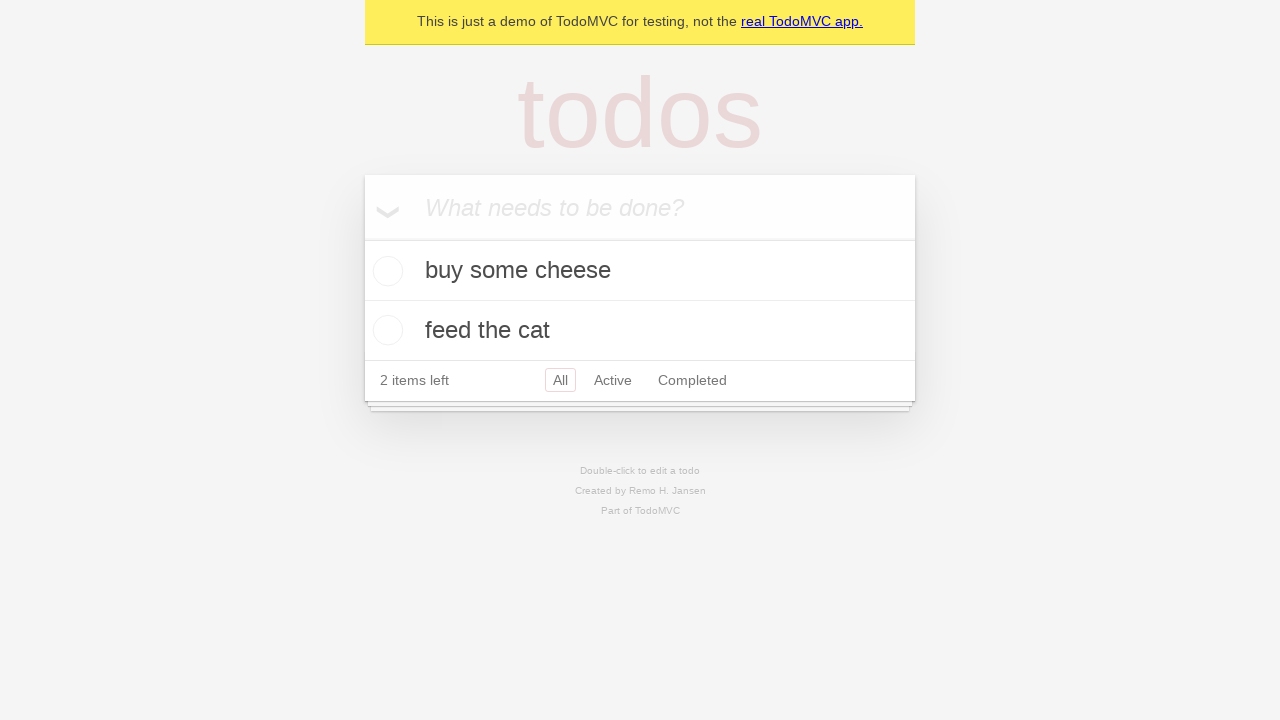

Filled third todo input with 'book a doctors appointment' on internal:attr=[placeholder="What needs to be done?"i]
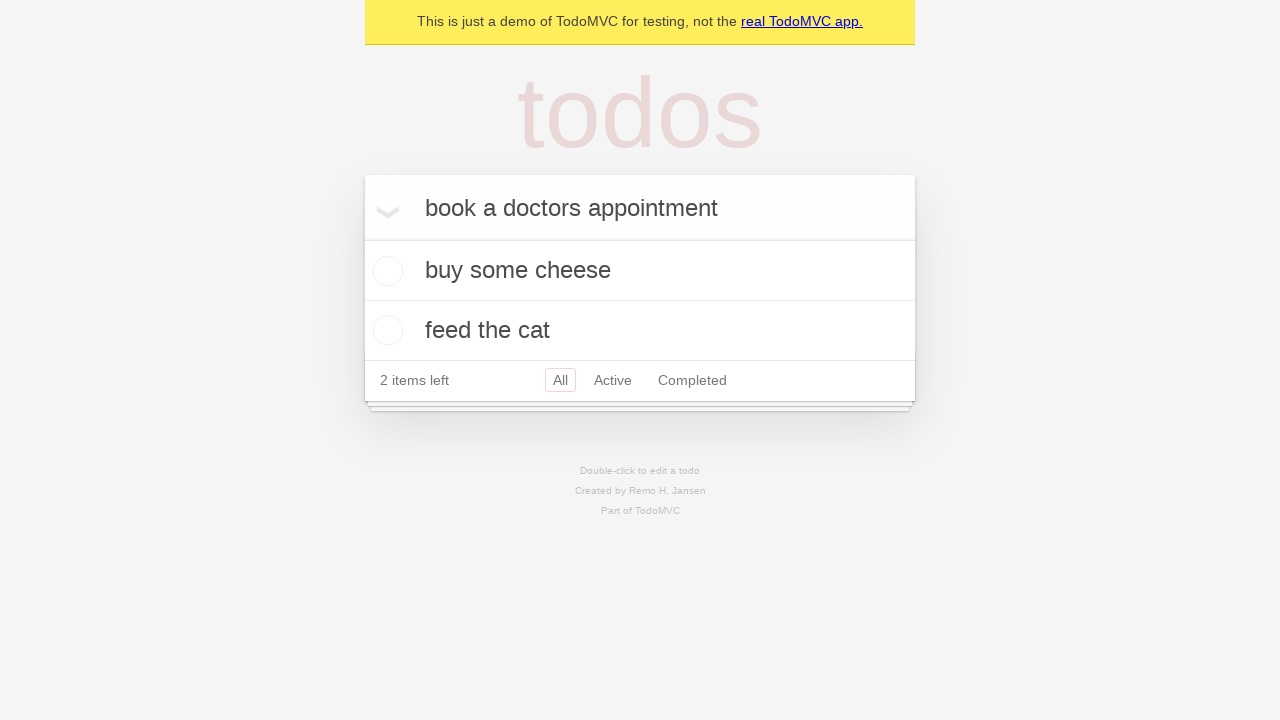

Pressed Enter to create third todo on internal:attr=[placeholder="What needs to be done?"i]
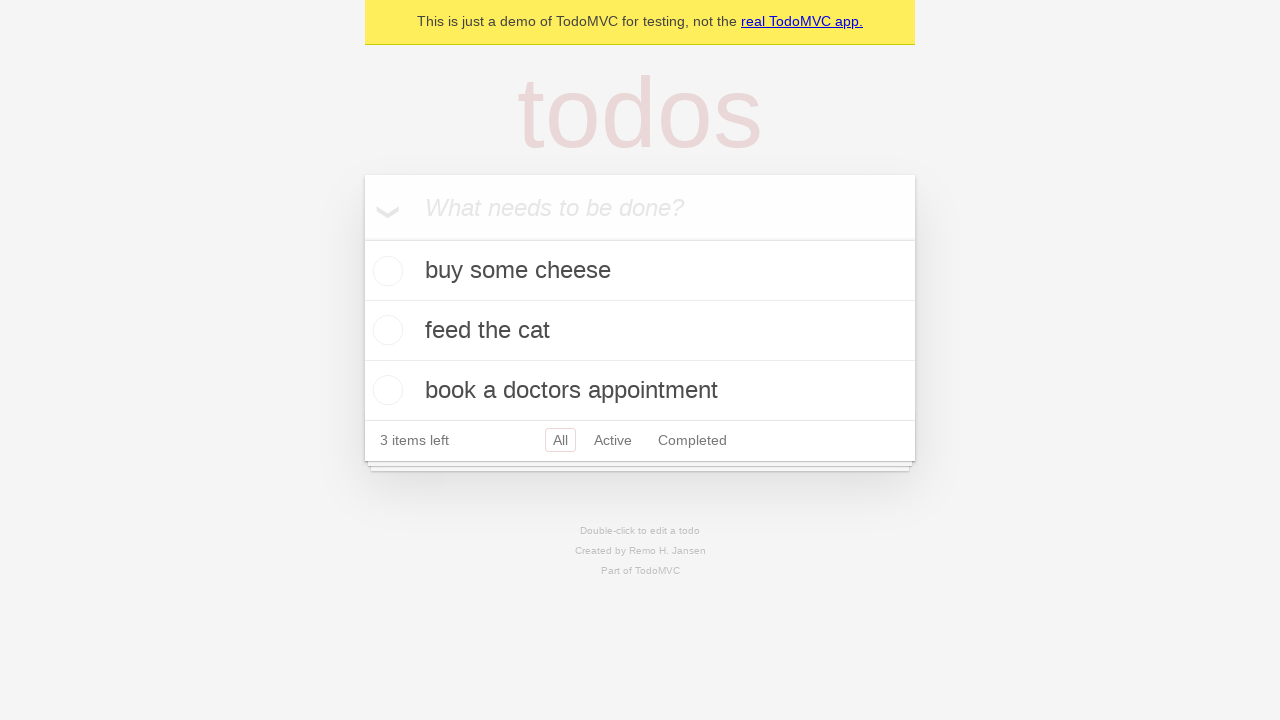

Located all todo items
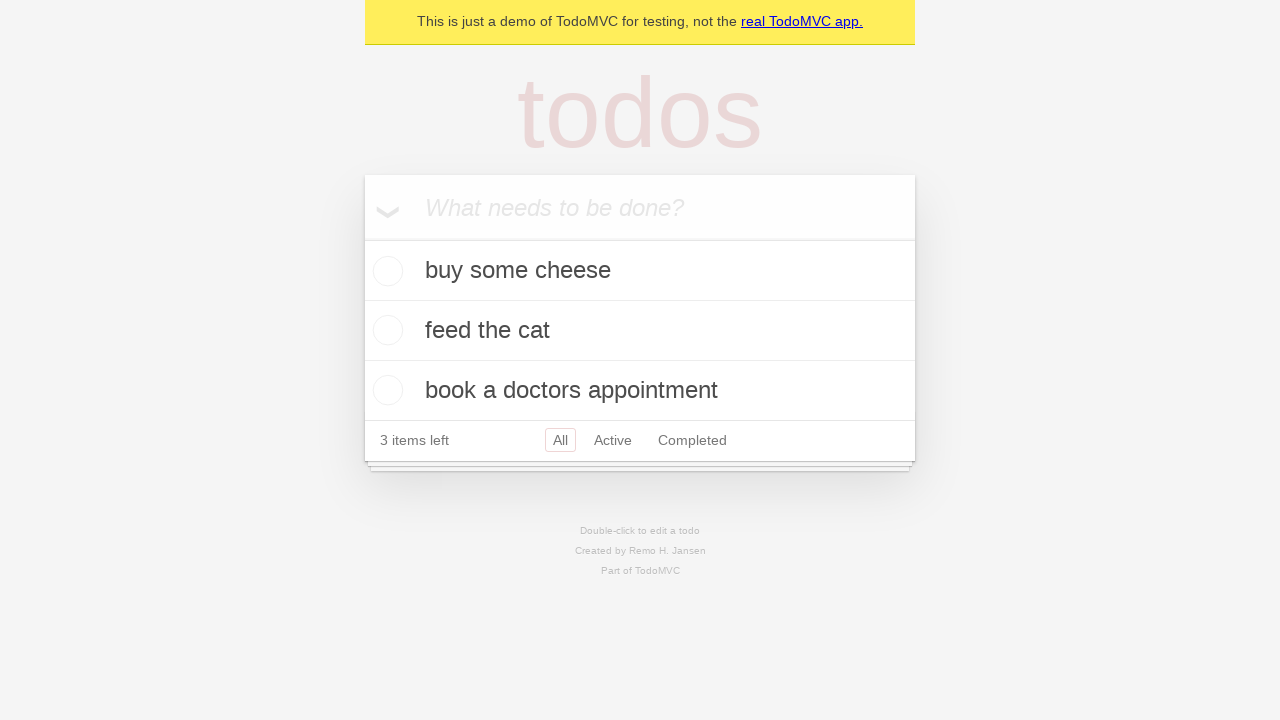

Selected second todo item
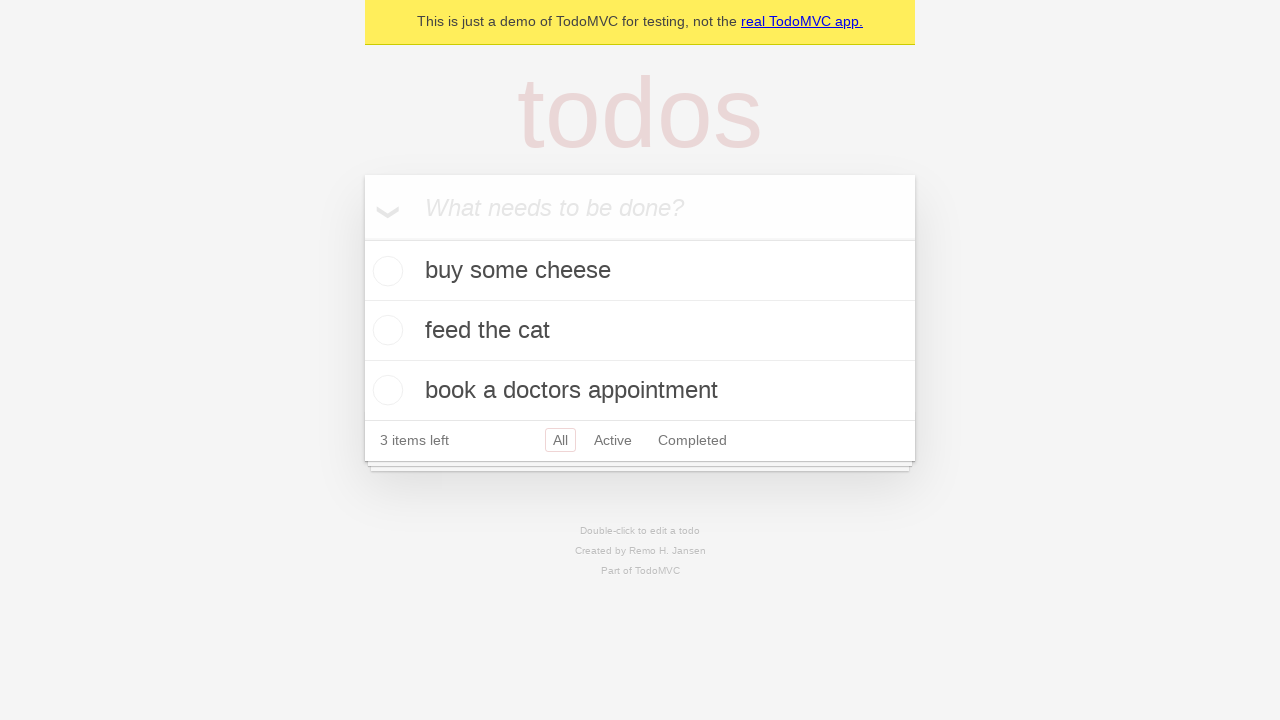

Double-clicked second todo to enter edit mode at (640, 331) on internal:testid=[data-testid="todo-item"s] >> nth=1
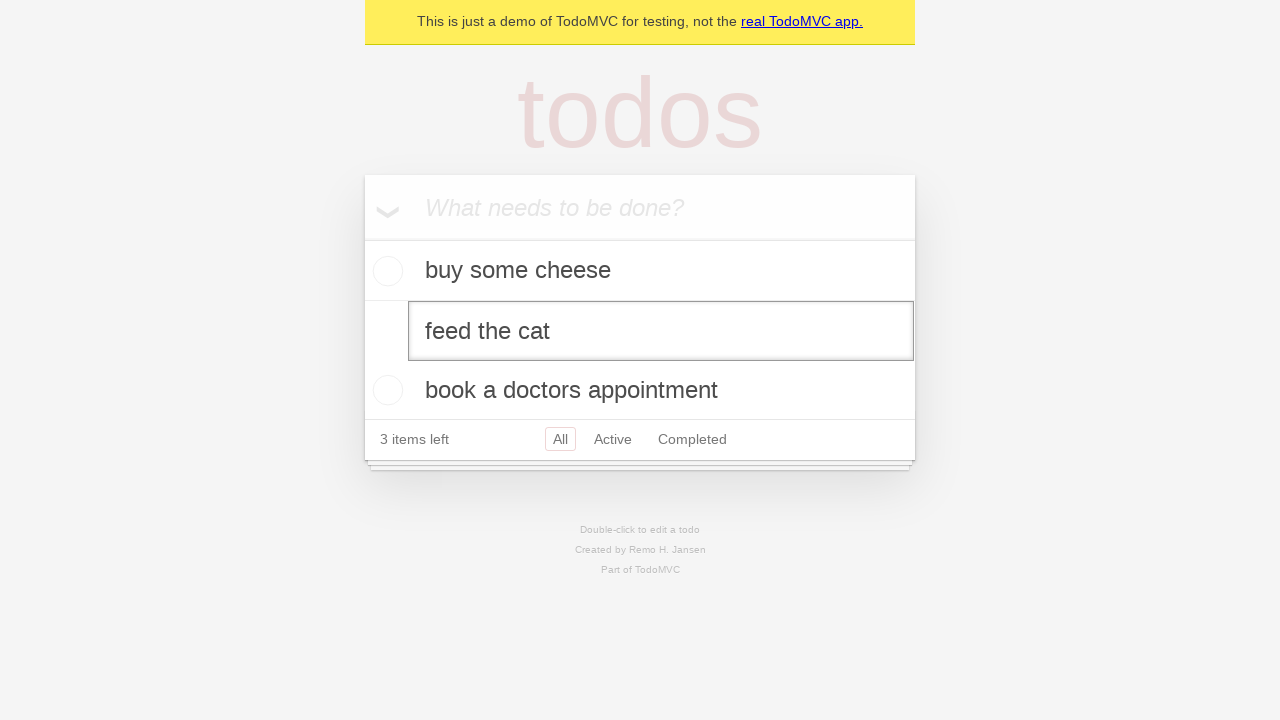

Filled edit textbox with 'buy some sausages' on internal:testid=[data-testid="todo-item"s] >> nth=1 >> internal:role=textbox[nam
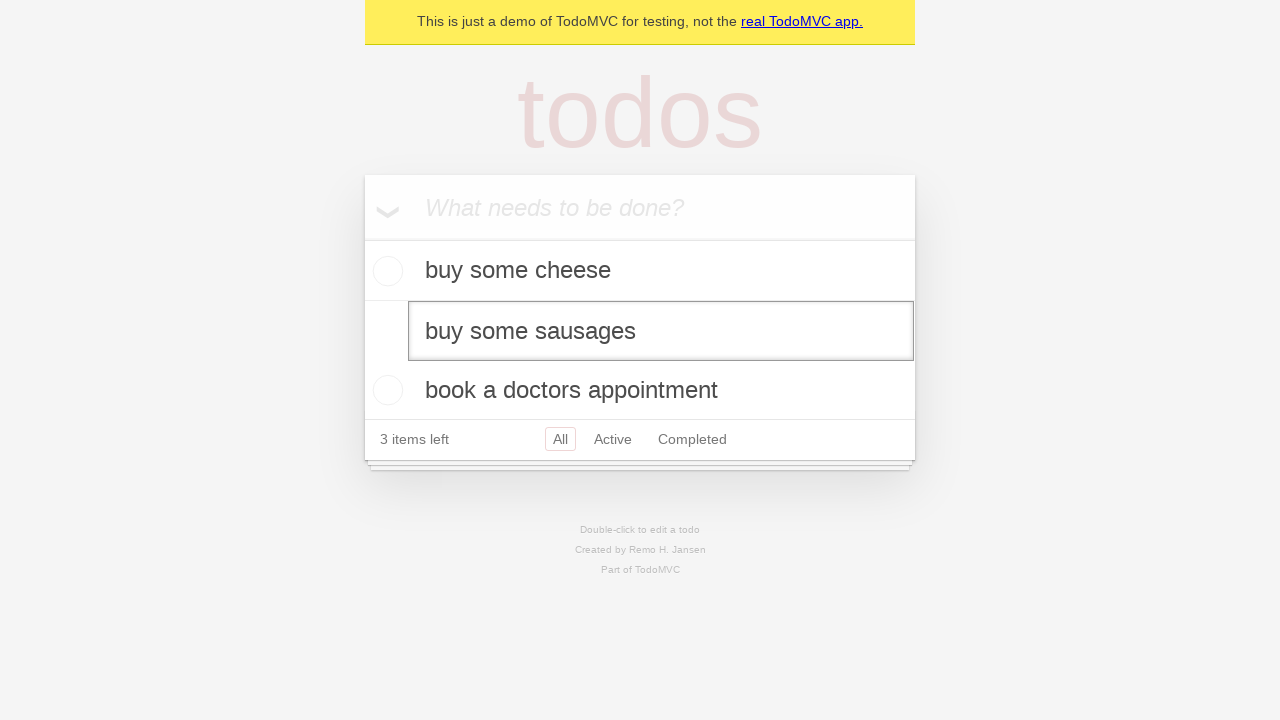

Pressed Enter to save edited todo on internal:testid=[data-testid="todo-item"s] >> nth=1 >> internal:role=textbox[nam
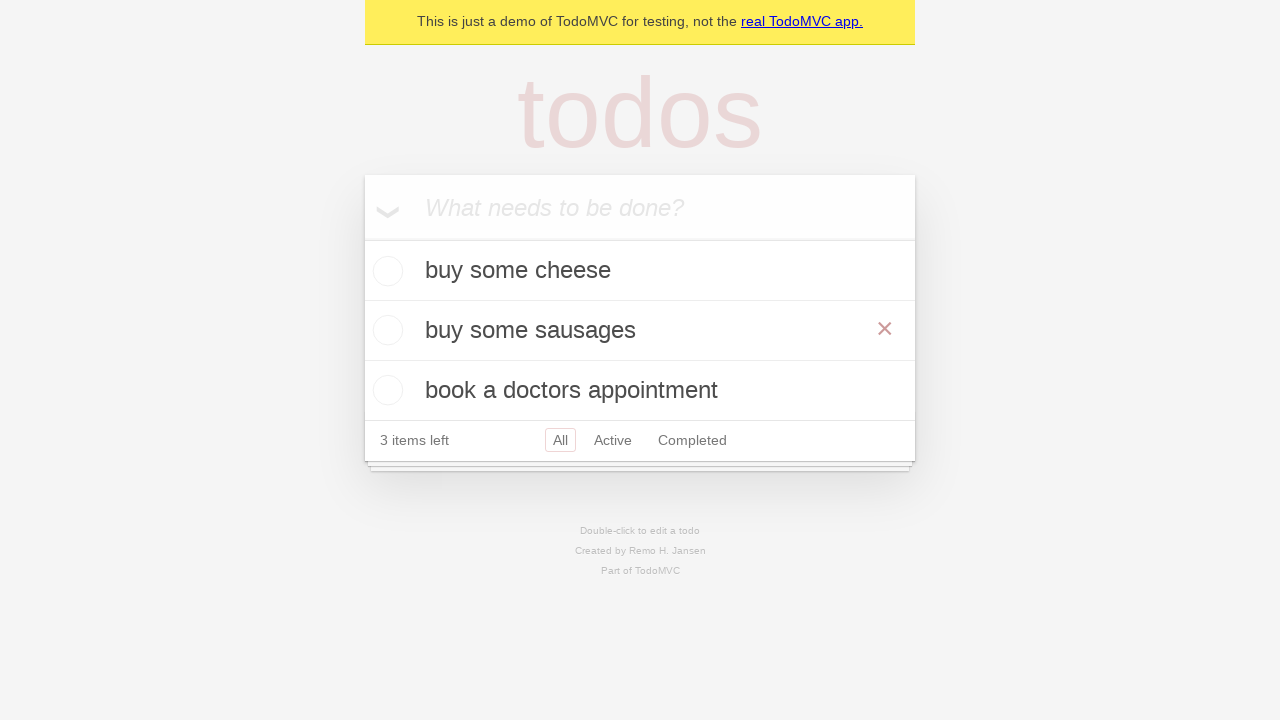

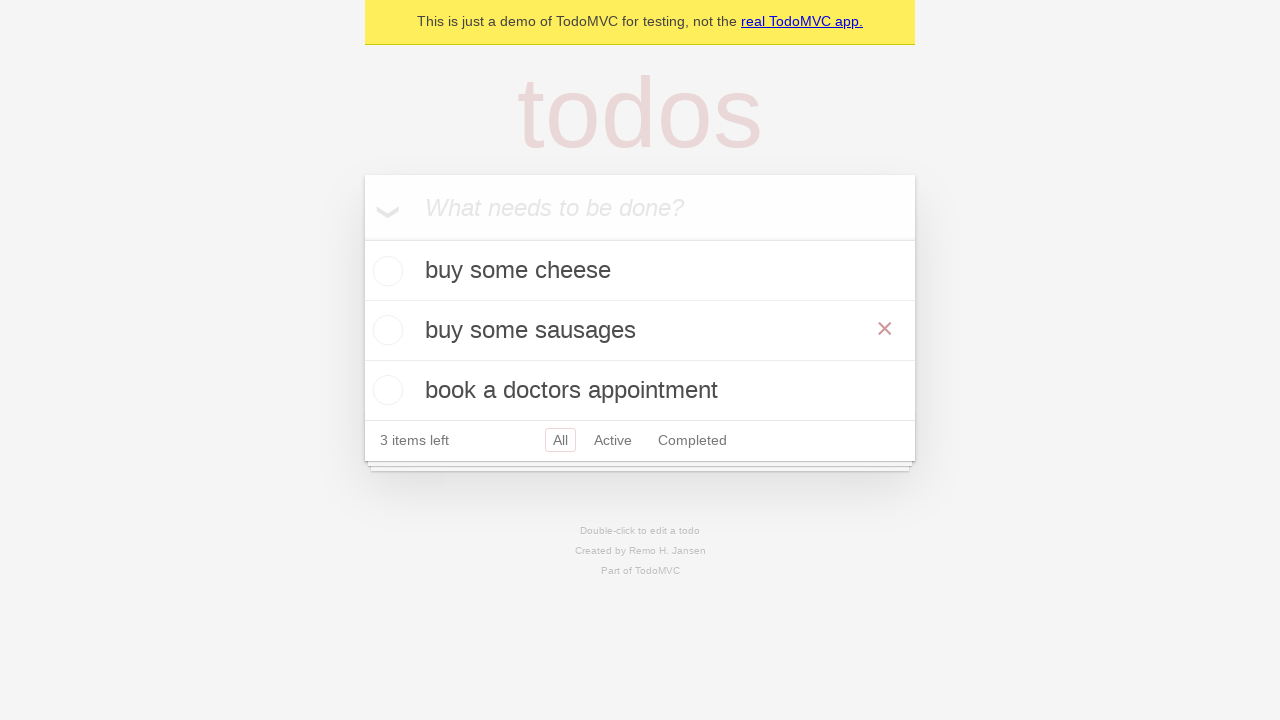